Tests clicking a confirm button and automatically accepting the JavaScript confirm dialog

Starting URL: https://demoqa.com/alerts

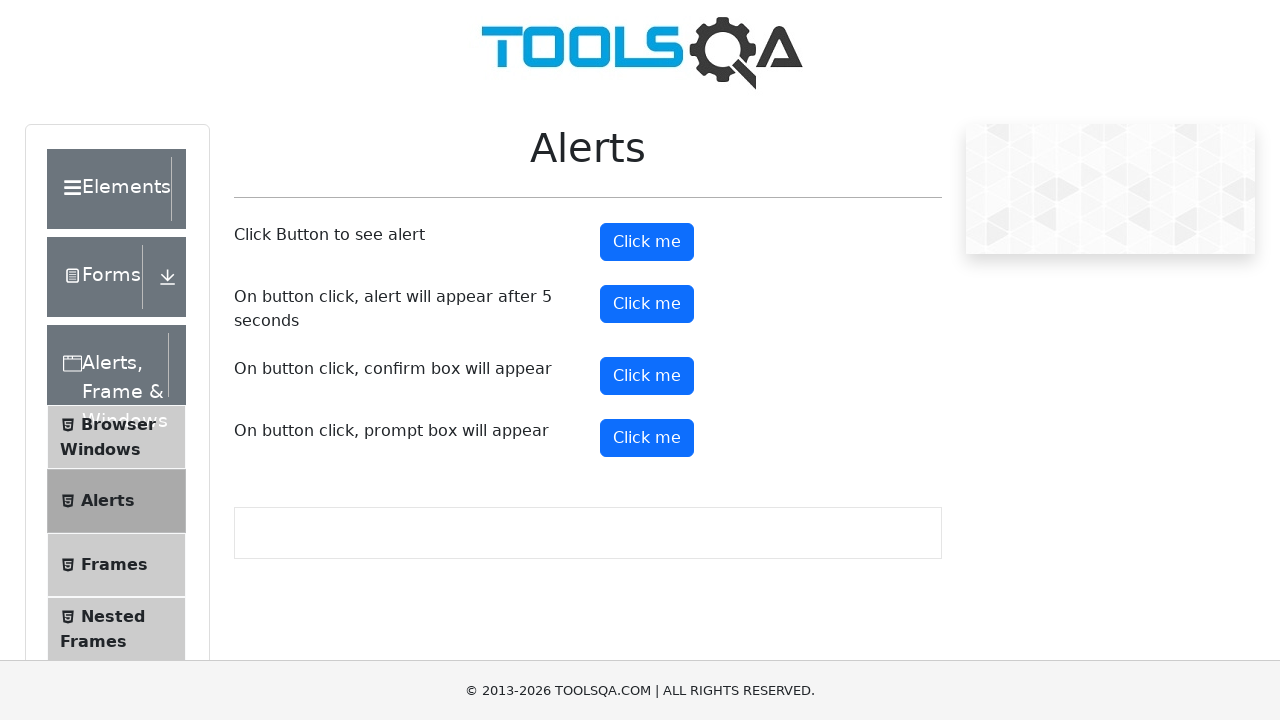

Set up dialog handler to automatically accept confirm dialogs
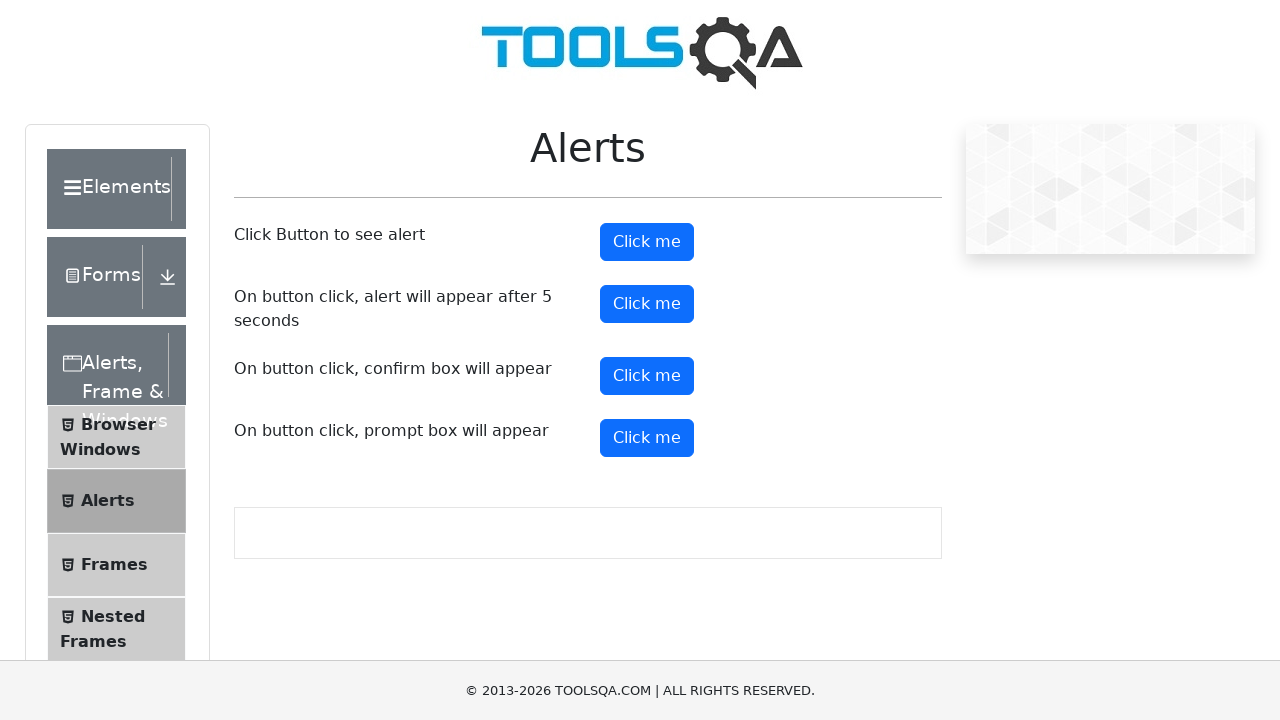

Clicked confirm button to trigger JavaScript confirm dialog at (647, 376) on #confirmButton
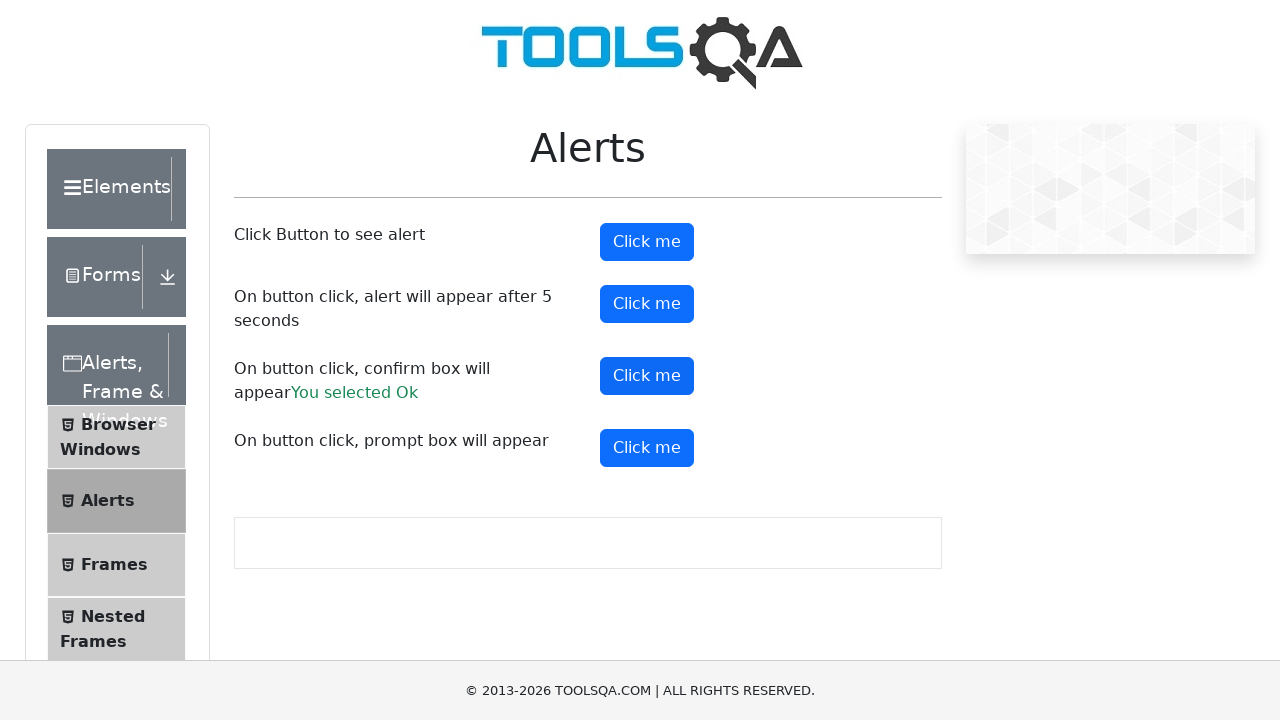

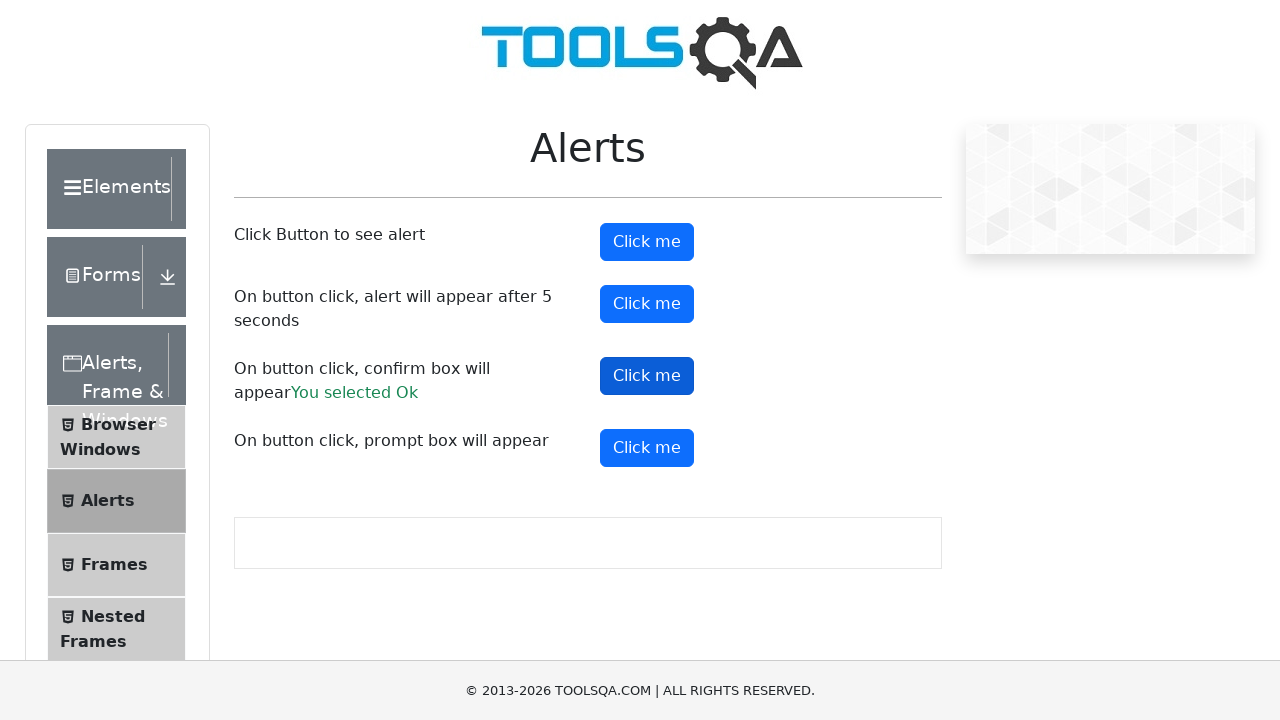